Tests the shopping cart functionality by navigating to the Shop page and adding products to the cart - specifically adding 2 Funny Cows and 1 Fluffy Bunny toy.

Starting URL: https://jupiter.cloud.planittesting.com/#/

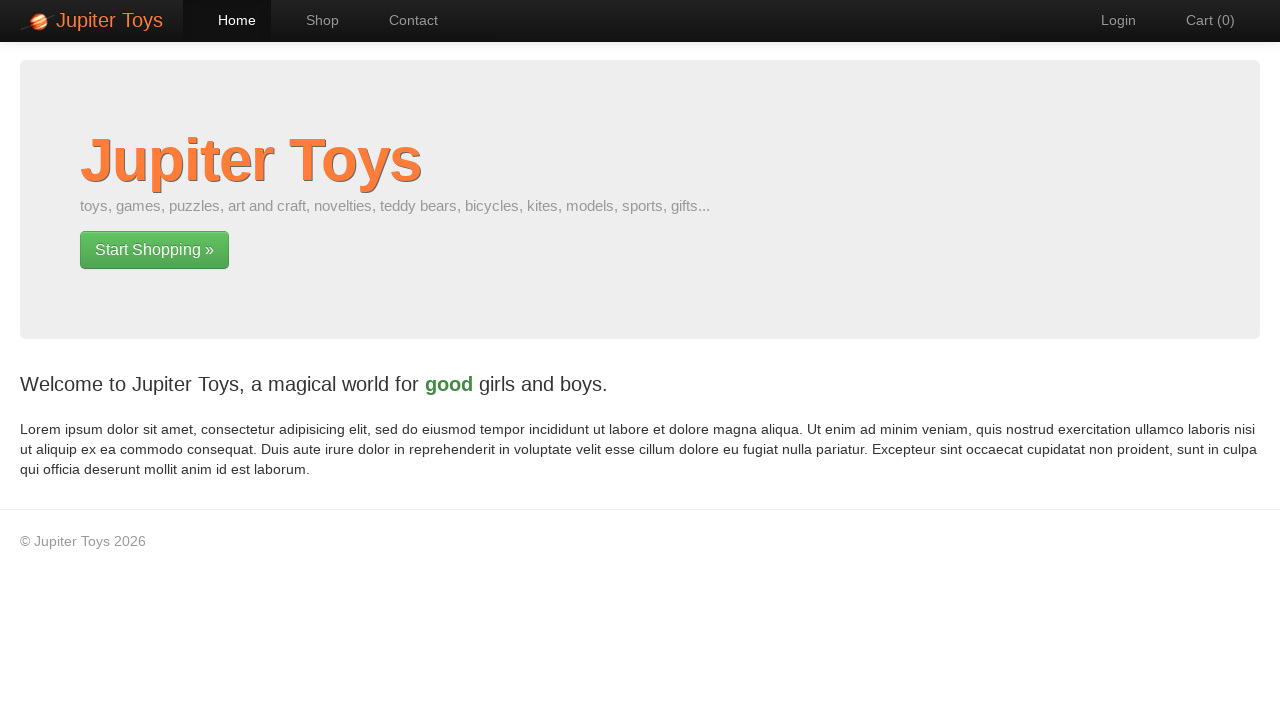

Shop link became visible
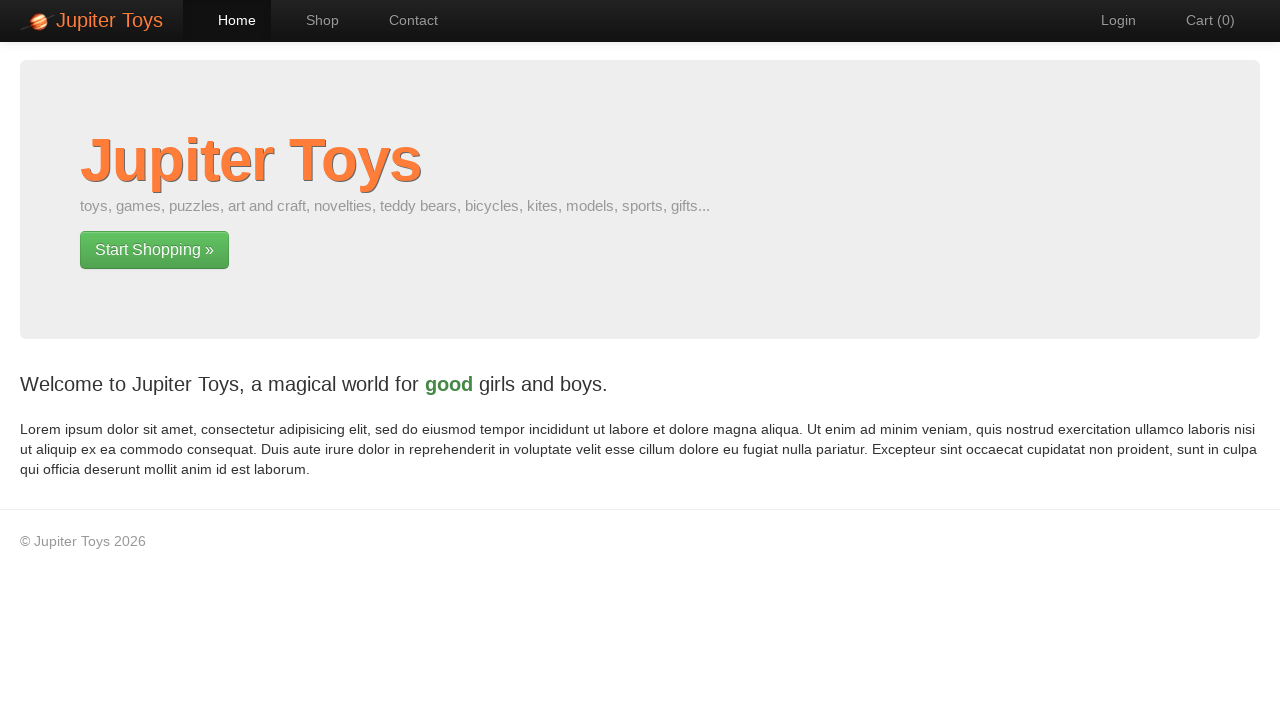

Clicked Shop link to navigate to shop page at (312, 20) on a:has-text('Shop')
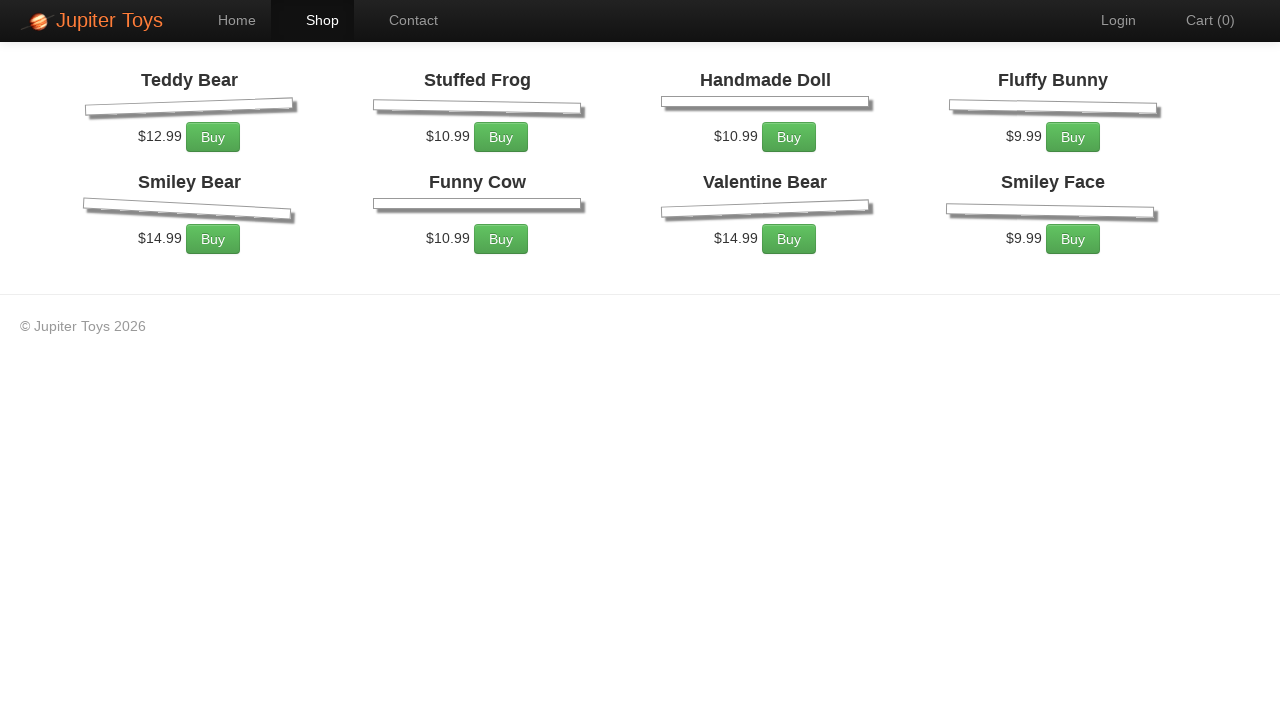

Products loaded on shop page
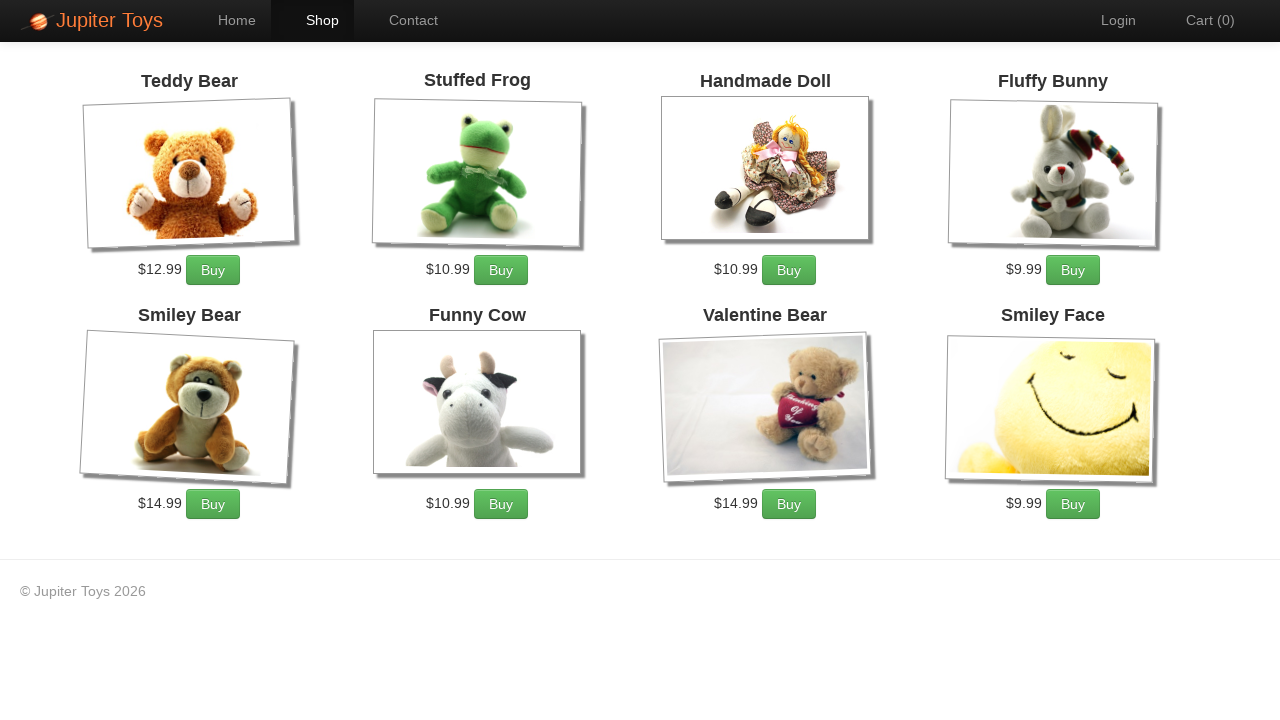

Added first Funny Cow to cart at (501, 504) on #product-6 a
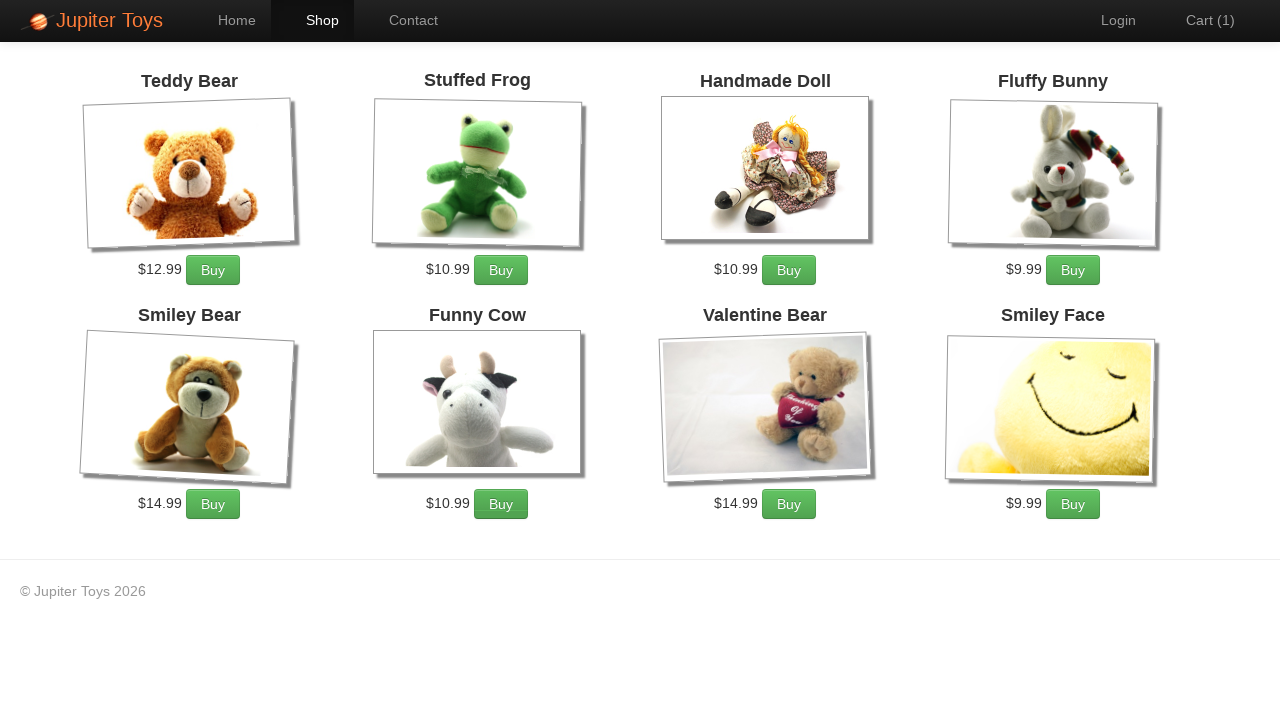

Added second Funny Cow to cart at (501, 504) on #product-6 a
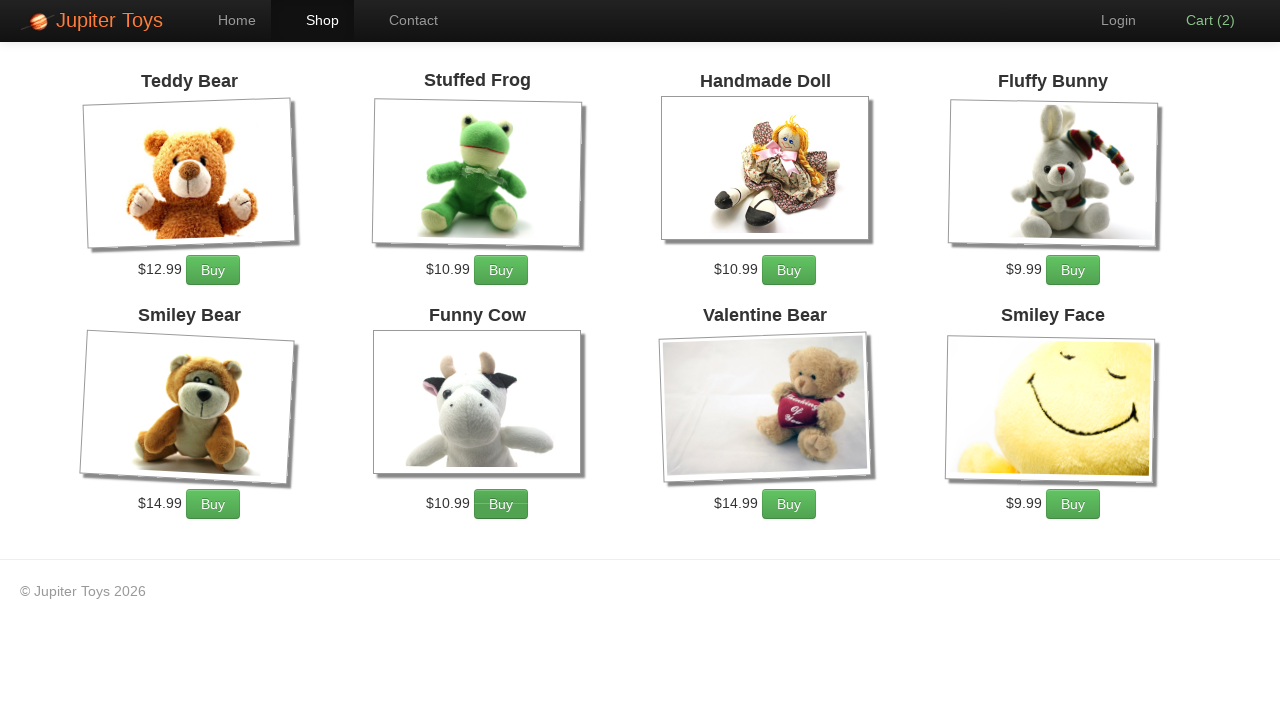

Added Fluffy Bunny toy to cart at (1073, 270) on #product-4 a
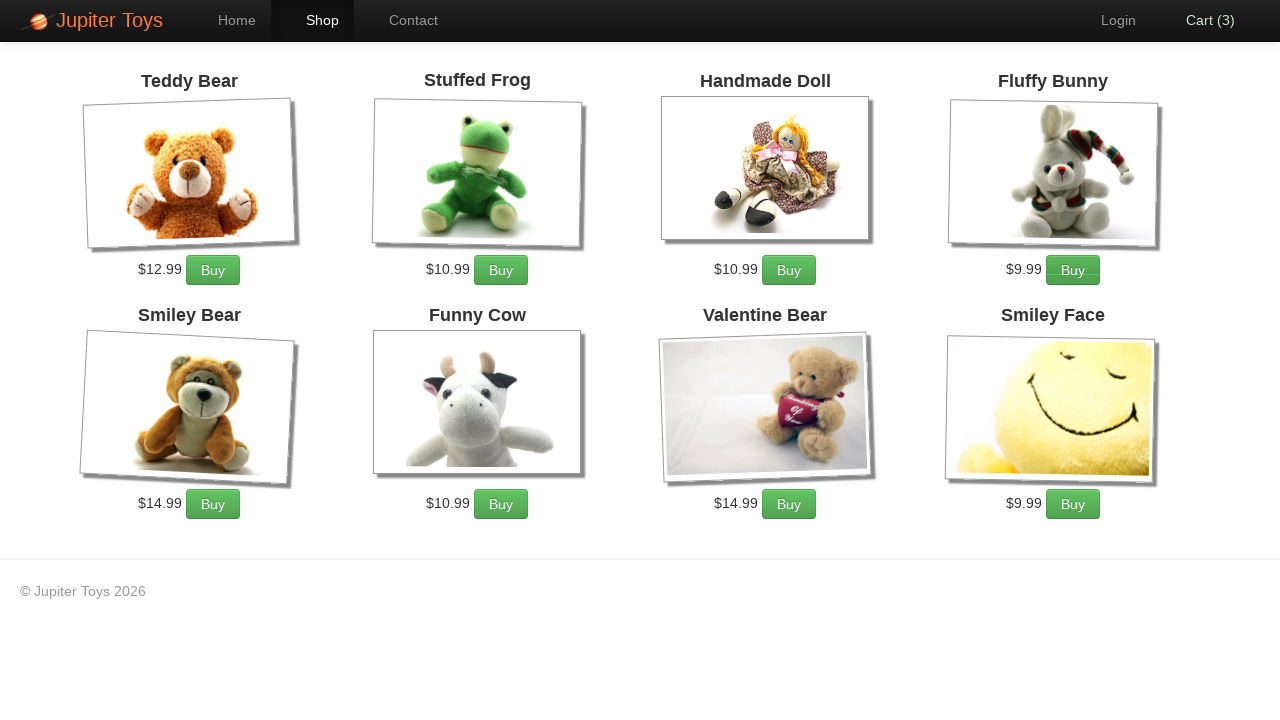

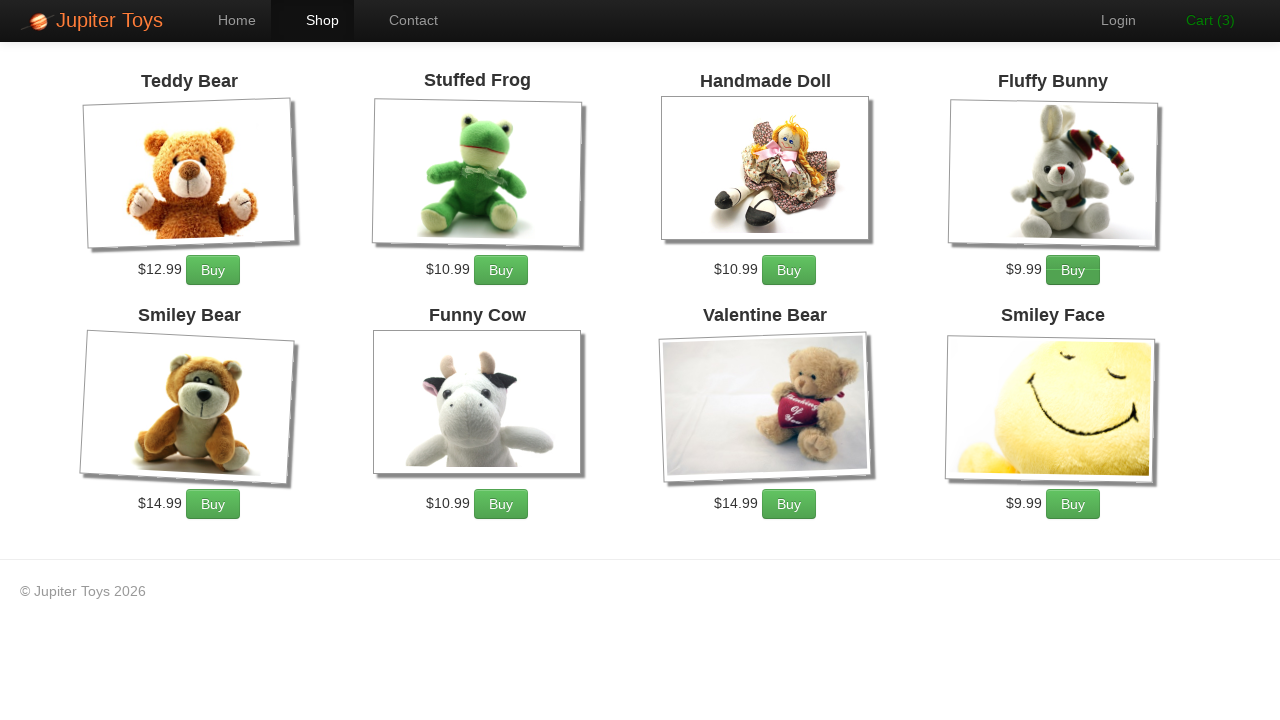